Tests the text box form by entering a username and verifying it appears in the output section after submission

Starting URL: https://demoqa.com/text-box

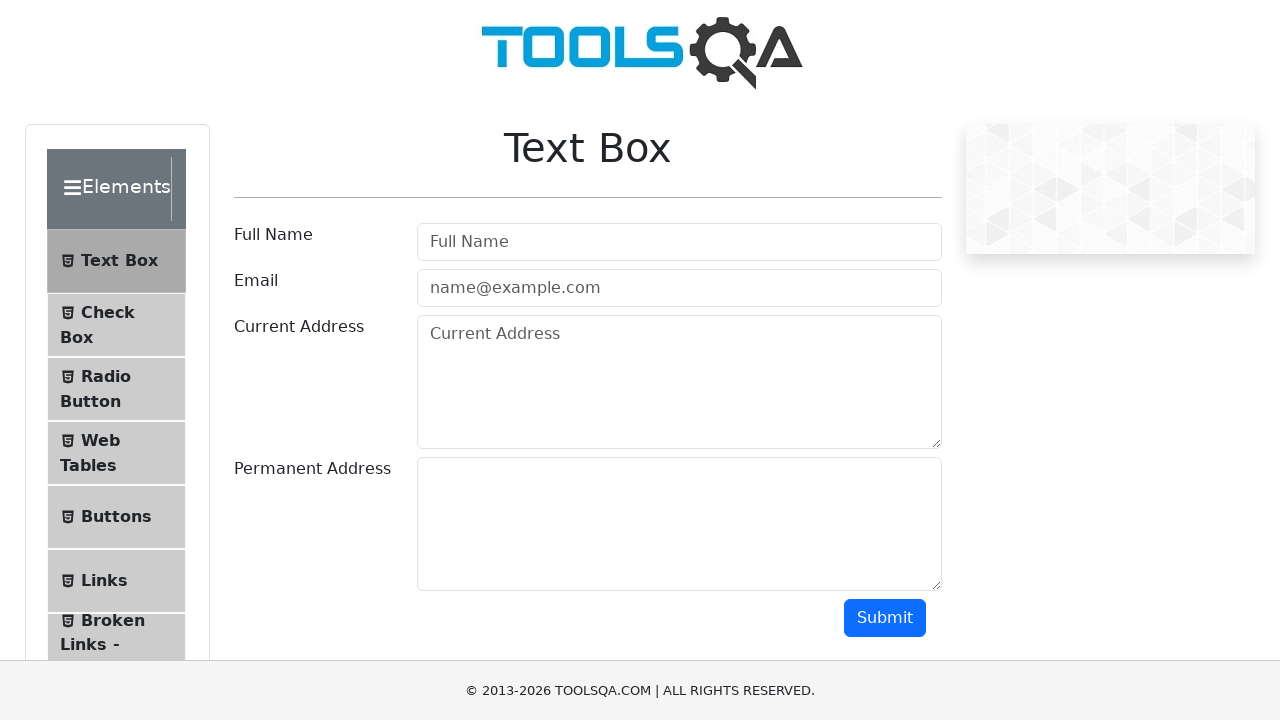

Filled username field with 'Name1' on #userName
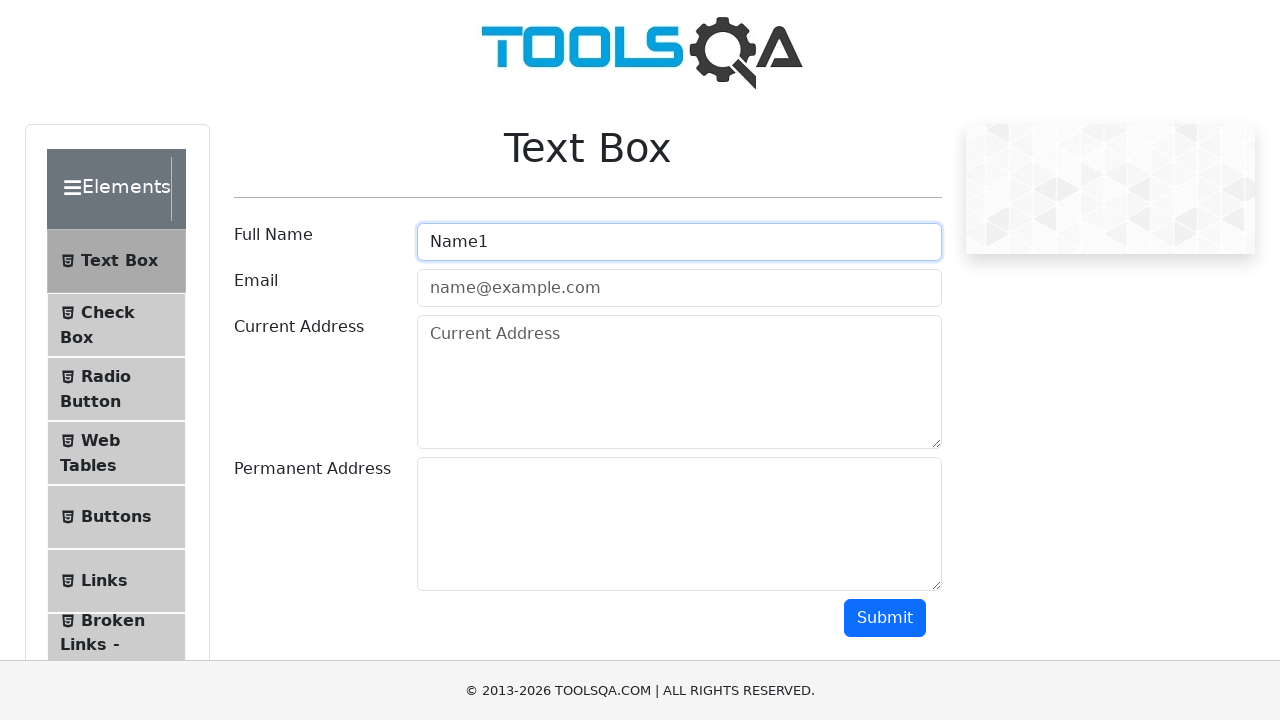

Clicked submit button to submit the form at (885, 618) on #submit
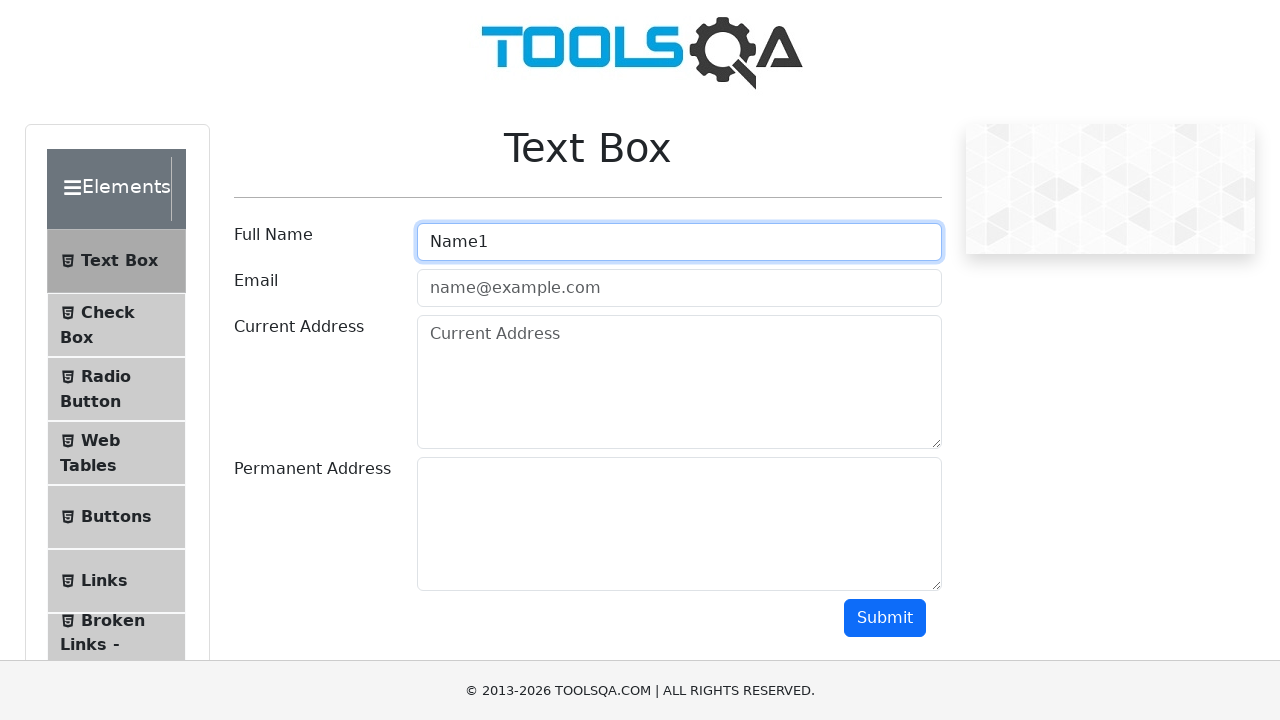

Verified username 'Name1' appears in output section
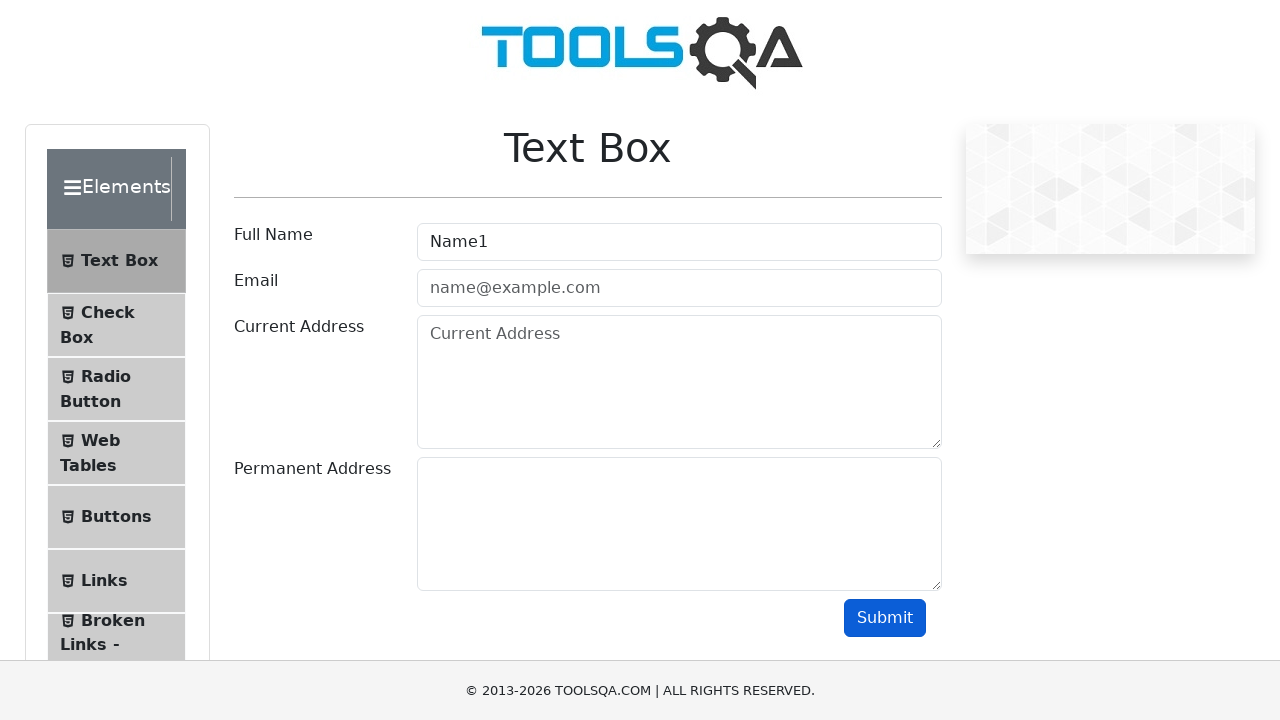

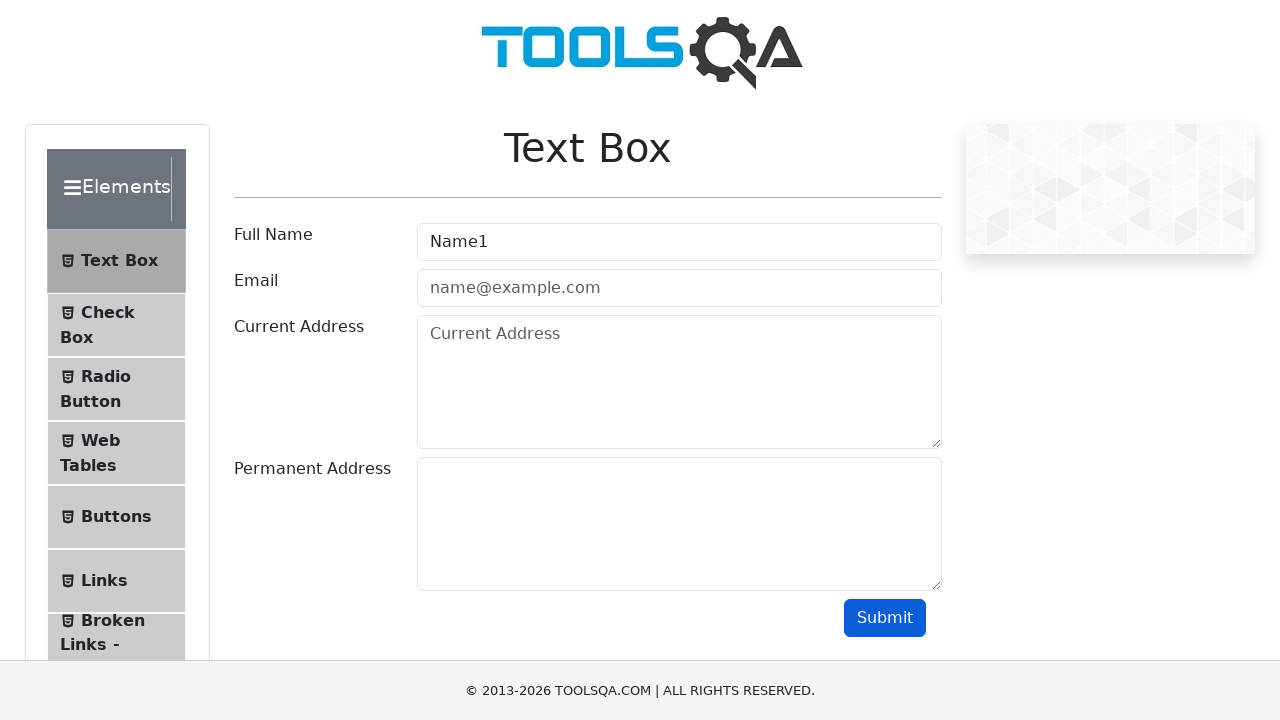